Tests checkbox functionality by clicking all checkboxes in the checkbox container

Starting URL: https://codenboxautomationlab.com/practice/

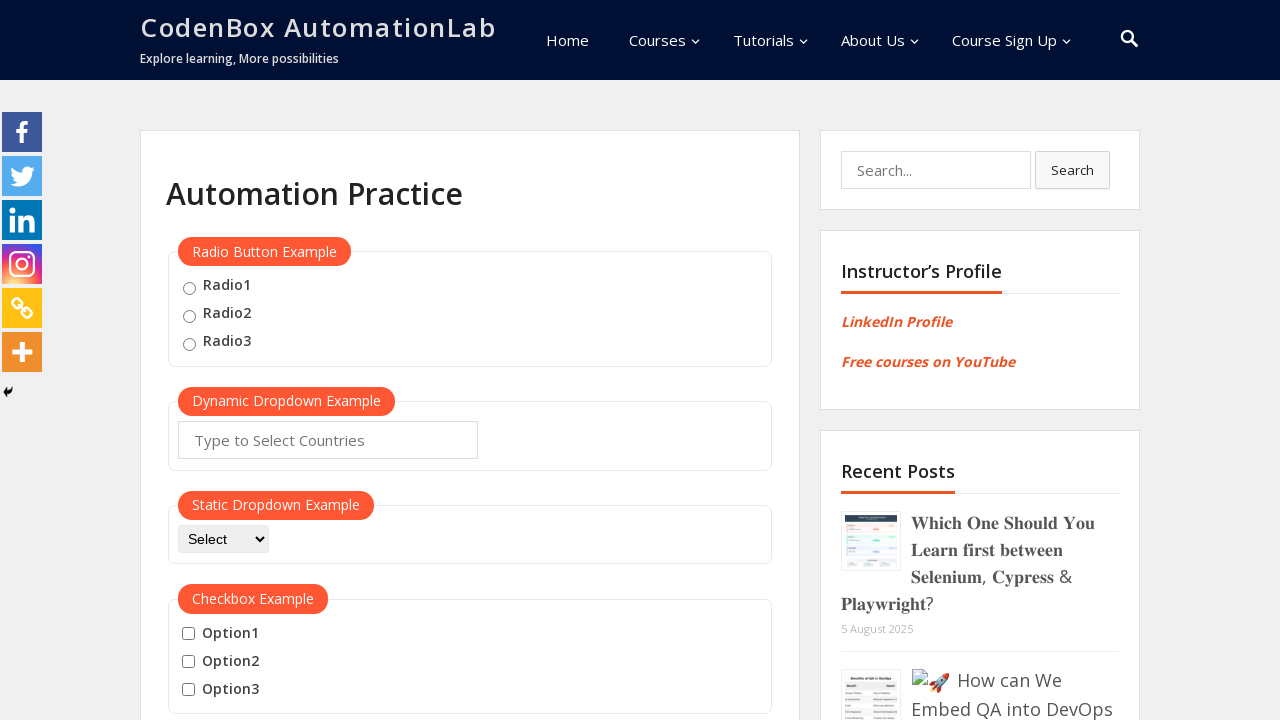

Waited for checkbox container to load
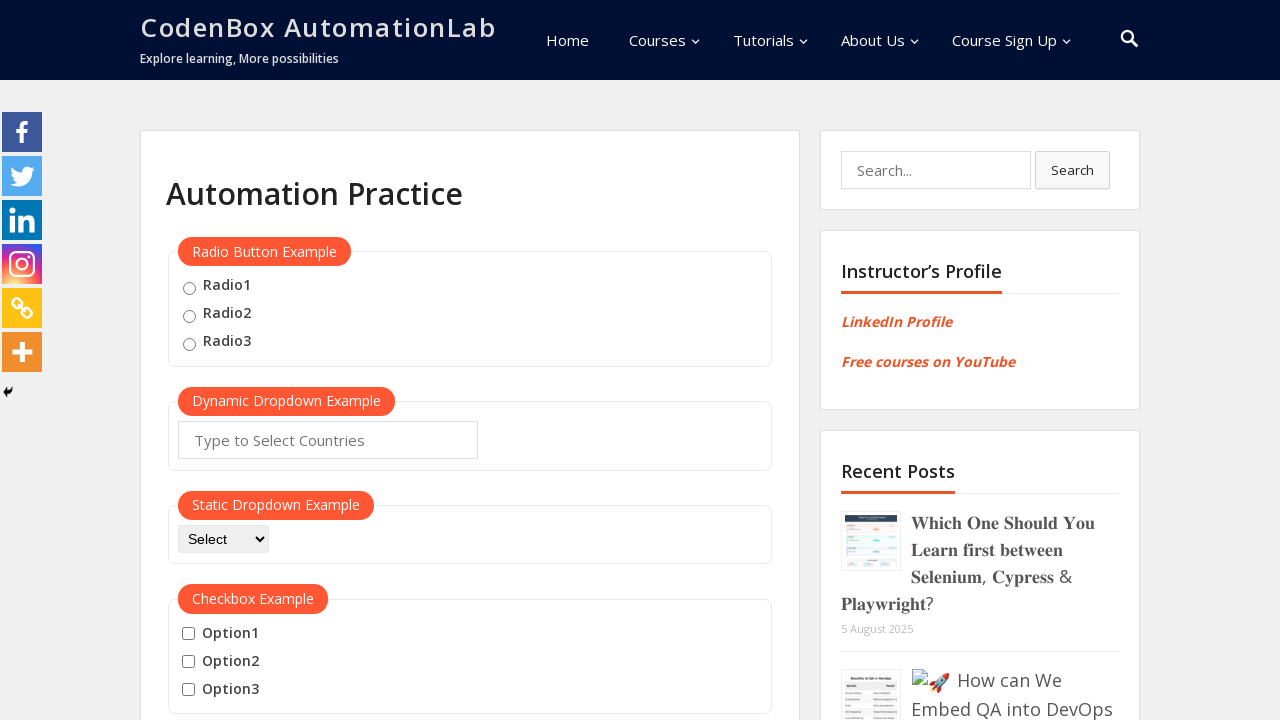

Located all checkboxes in the container
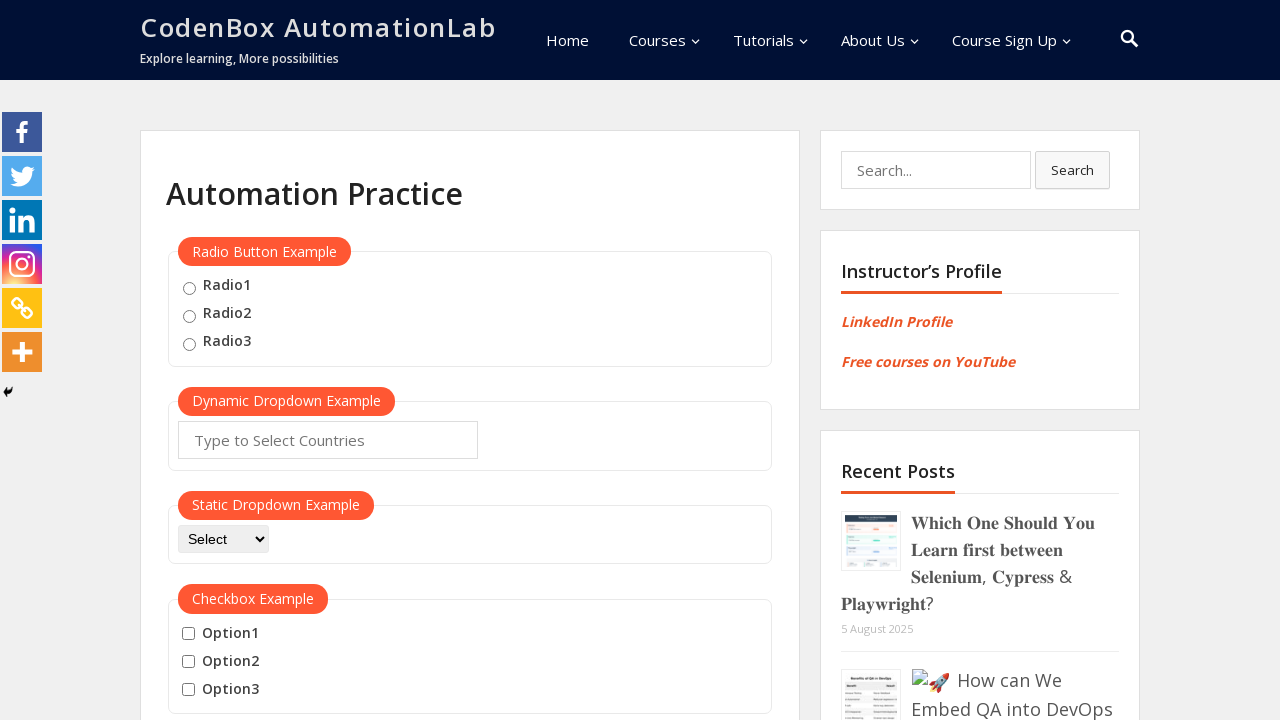

Found 3 checkboxes to click
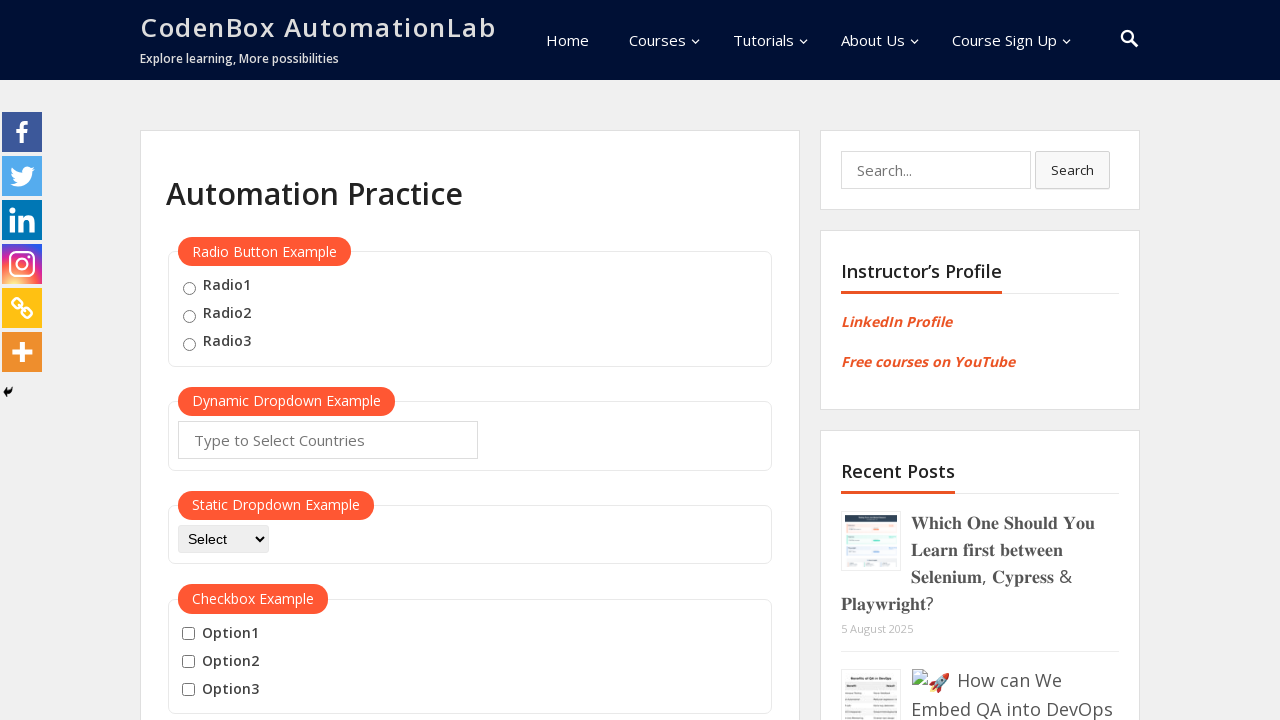

Clicked checkbox 1 of 3 at (188, 634) on #checkbox-example fieldset input >> nth=0
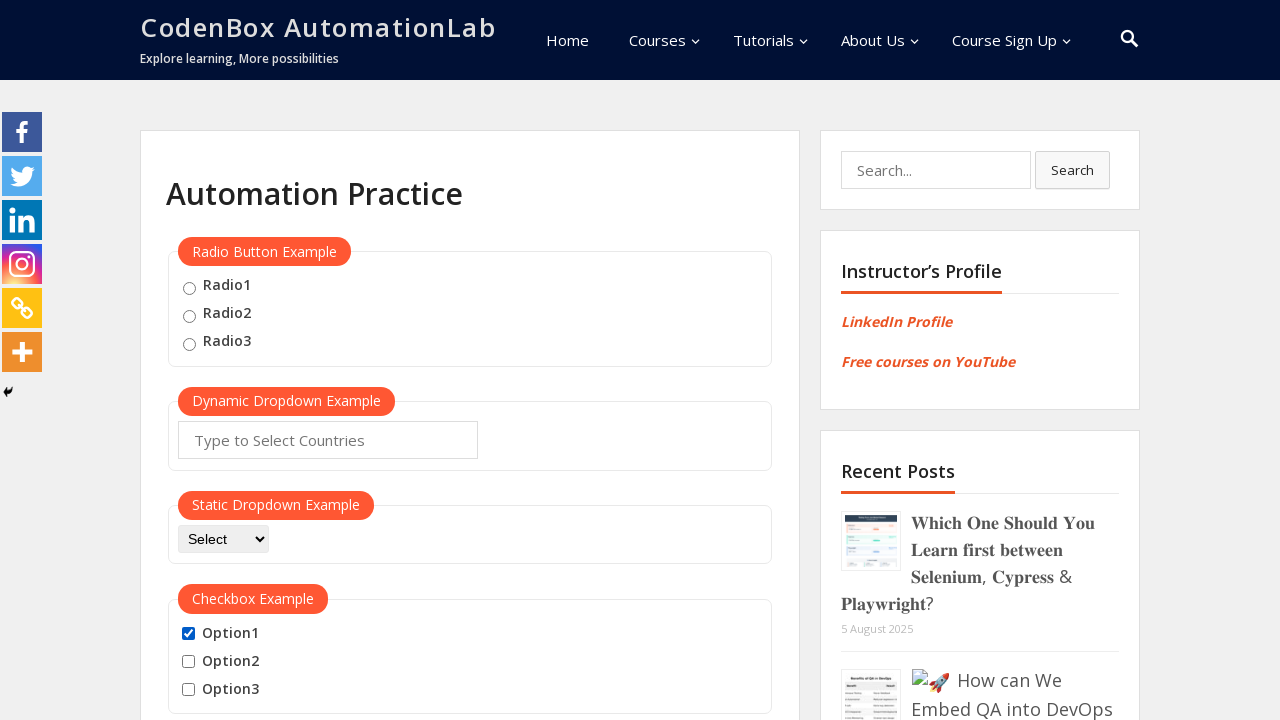

Clicked checkbox 2 of 3 at (188, 662) on #checkbox-example fieldset input >> nth=1
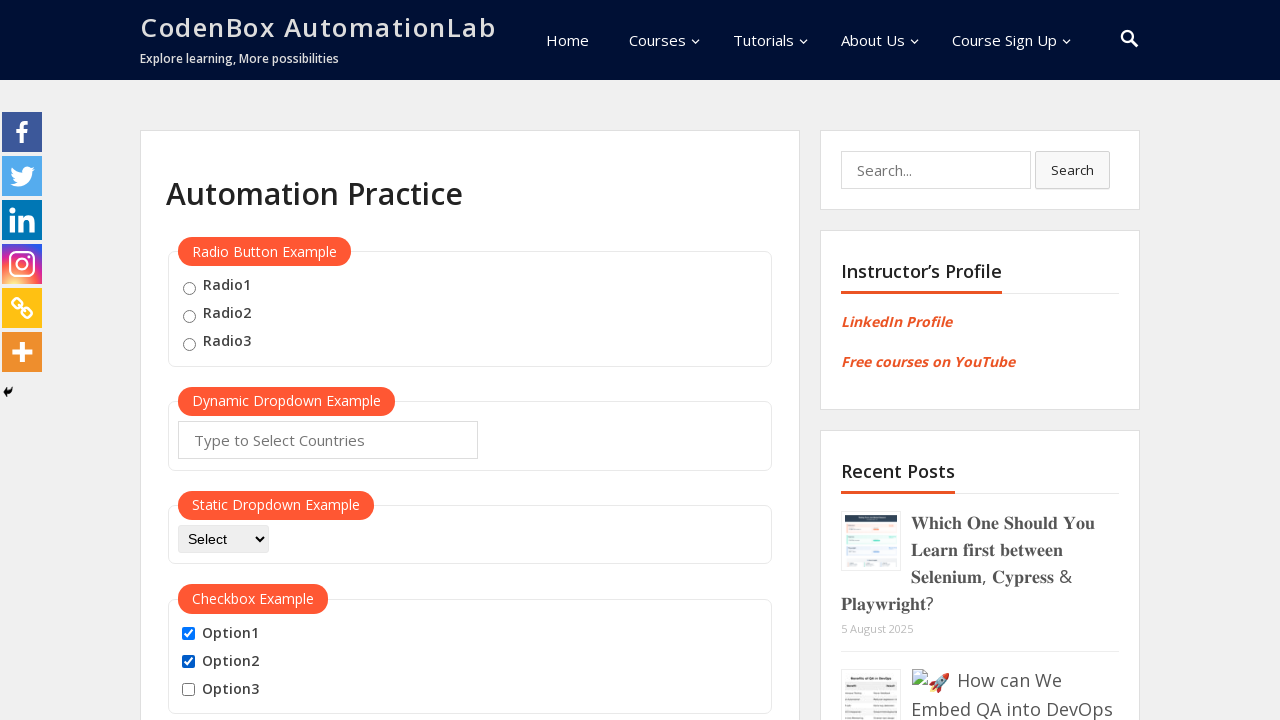

Clicked checkbox 3 of 3 at (188, 690) on #checkbox-example fieldset input >> nth=2
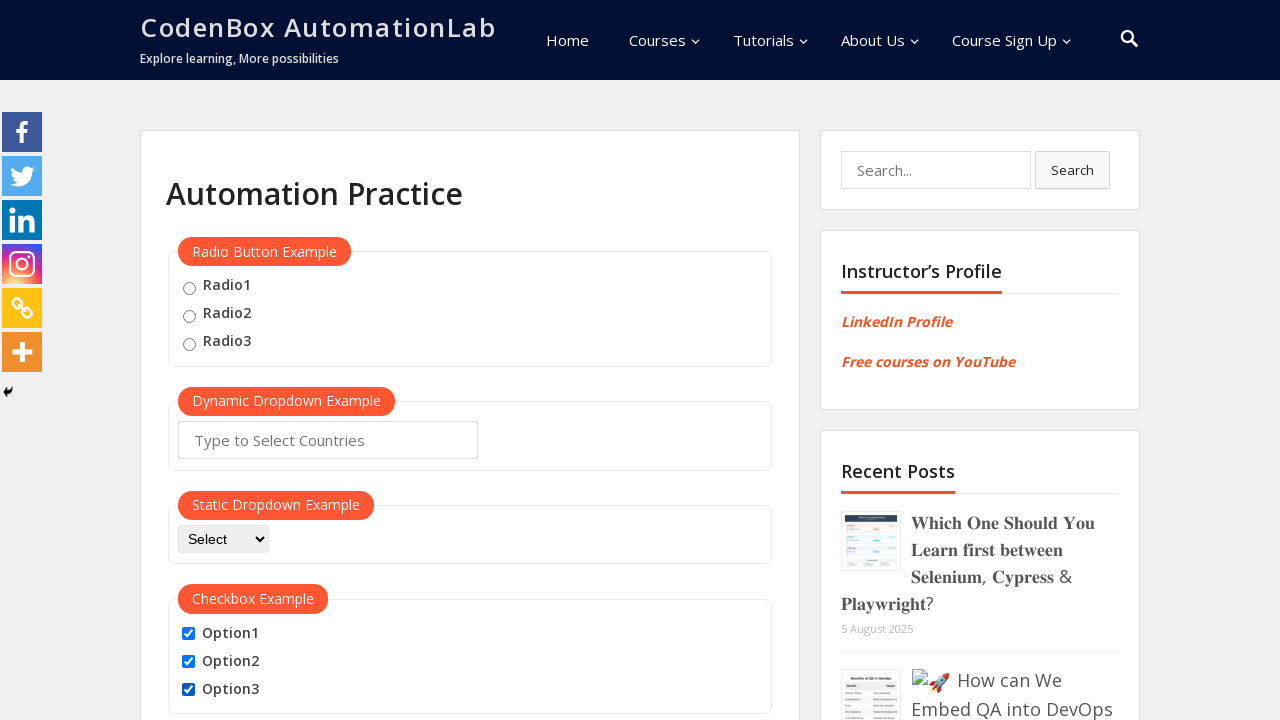

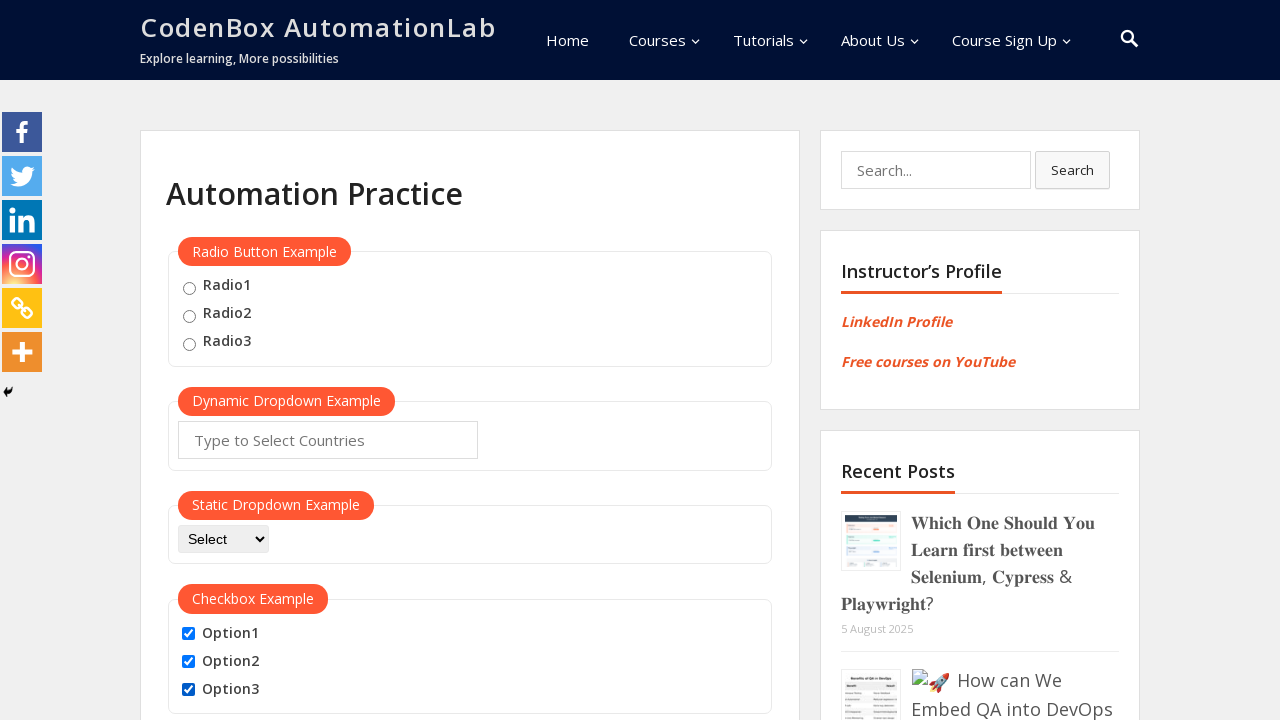